Fills out a comprehensive practice form with personal information including name, email, gender, phone number, date of birth, subjects, hobbies, address, state and city selections, then verifies the submitted data is displayed correctly.

Starting URL: https://demoqa.com/automation-practice-form

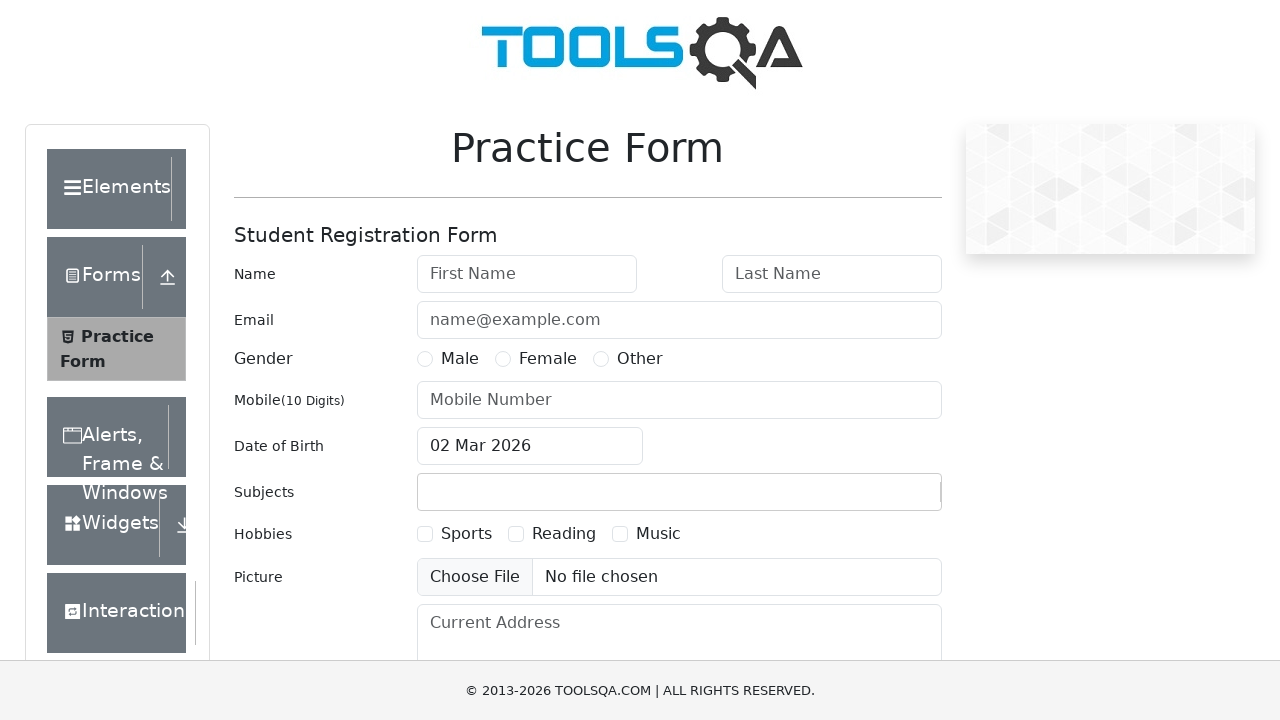

Removed fixed banner element
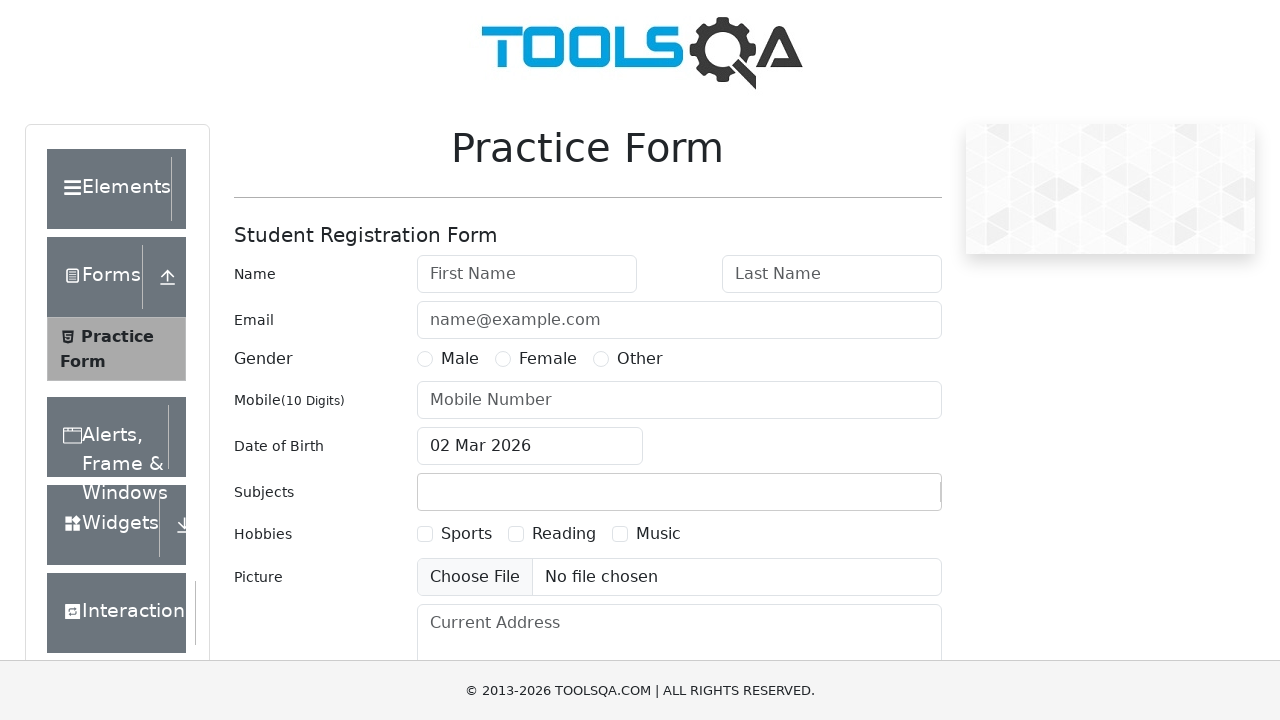

Removed footer element
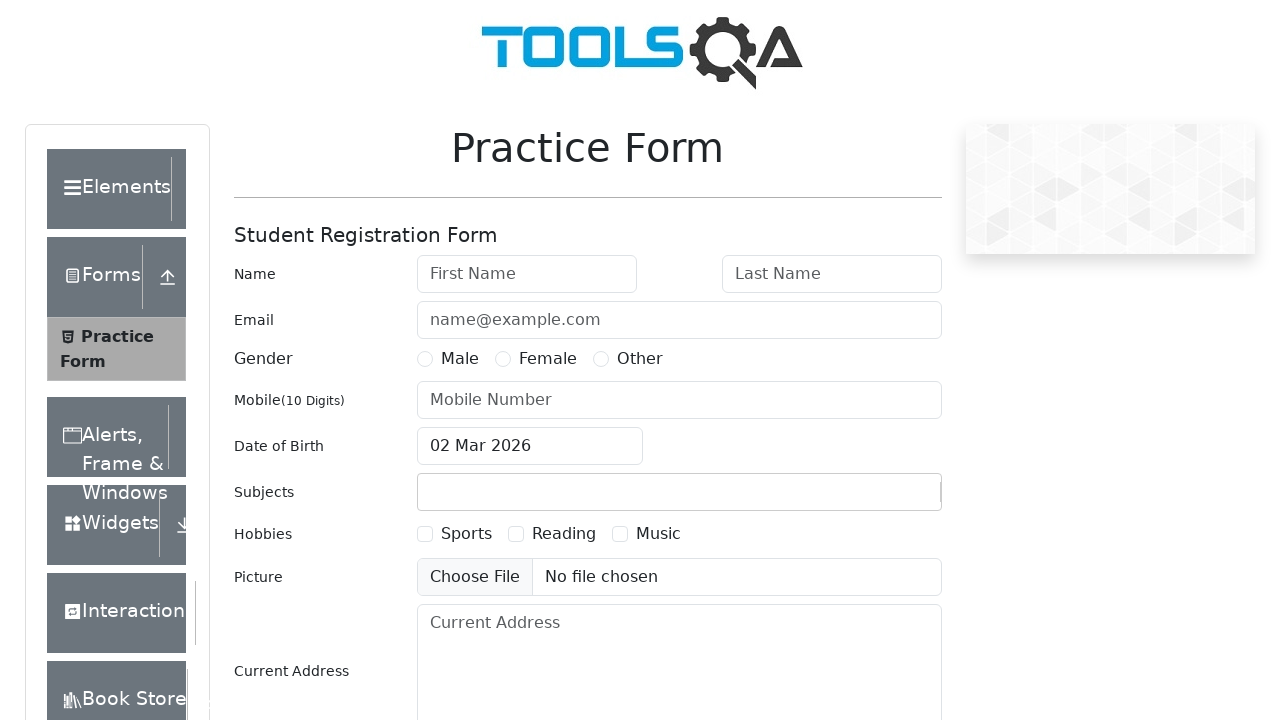

Filled first name as 'Vladimir' on #firstName
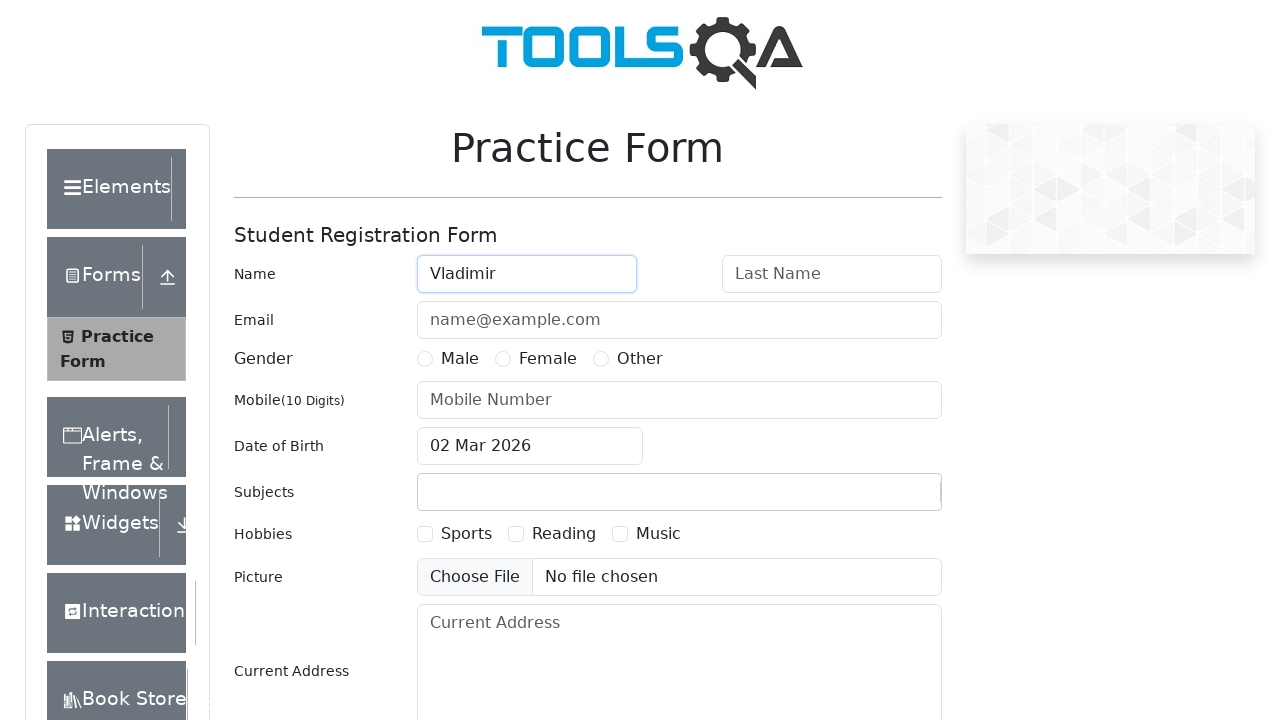

Filled last name as 'Alekseev' on #lastName
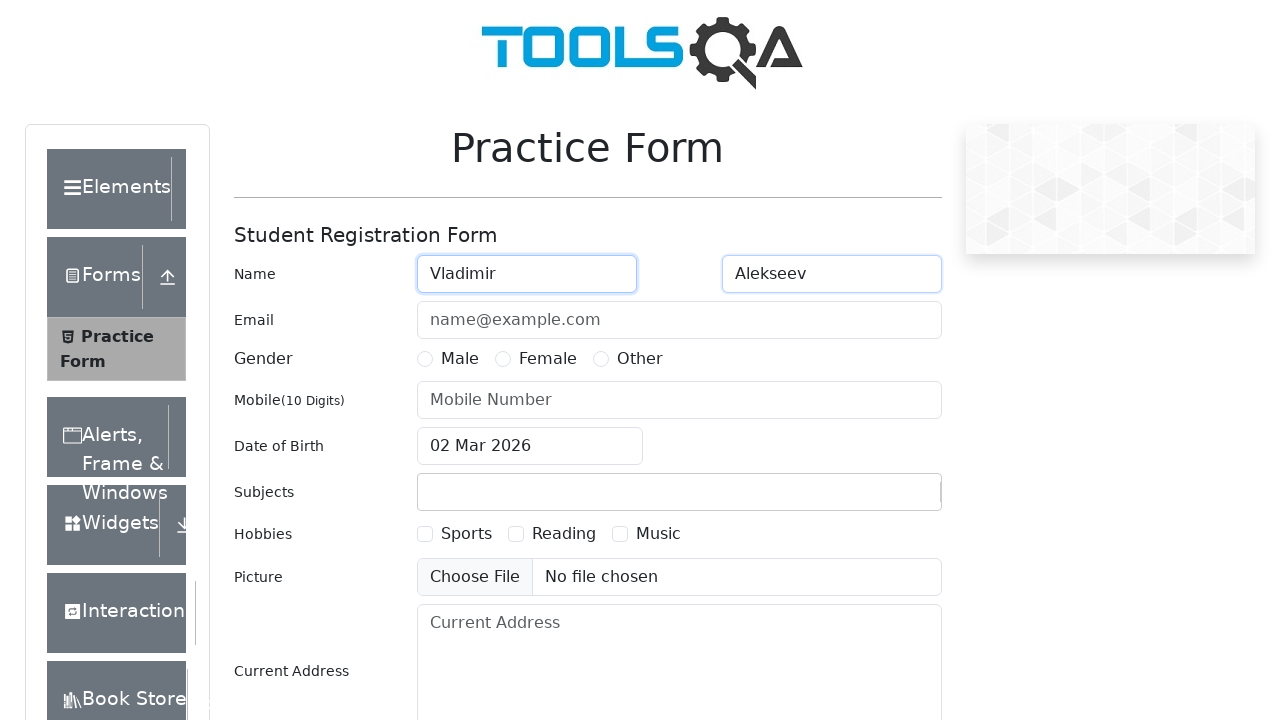

Filled email as 'aetirodev@gmail.com' on #userEmail
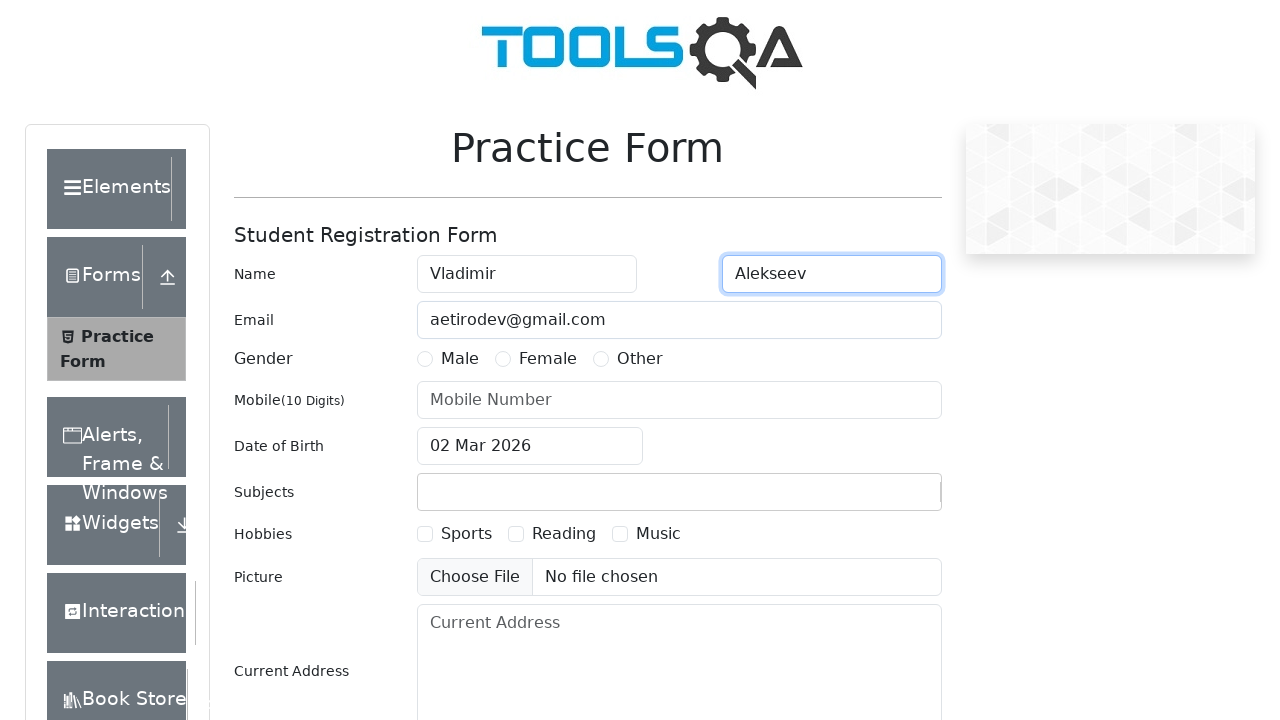

Selected gender as Male at (460, 359) on label[for='gender-radio-1']
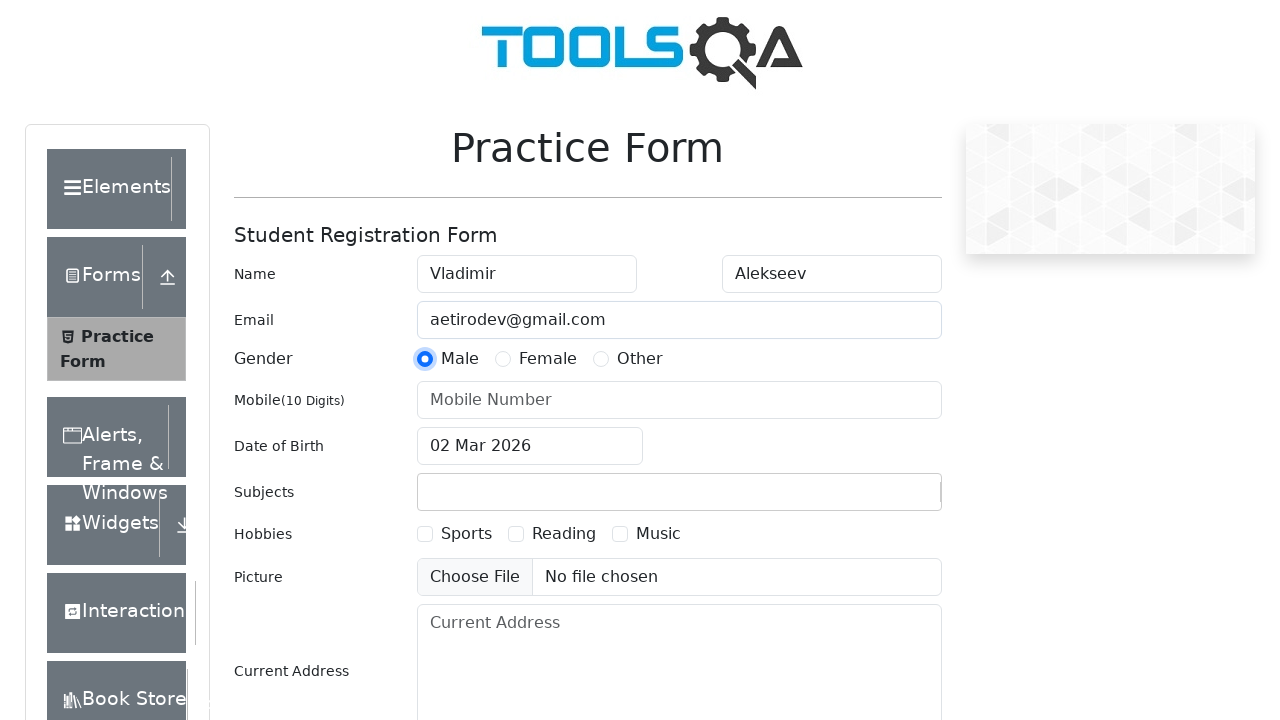

Filled phone number as '0123456789' on #userNumber
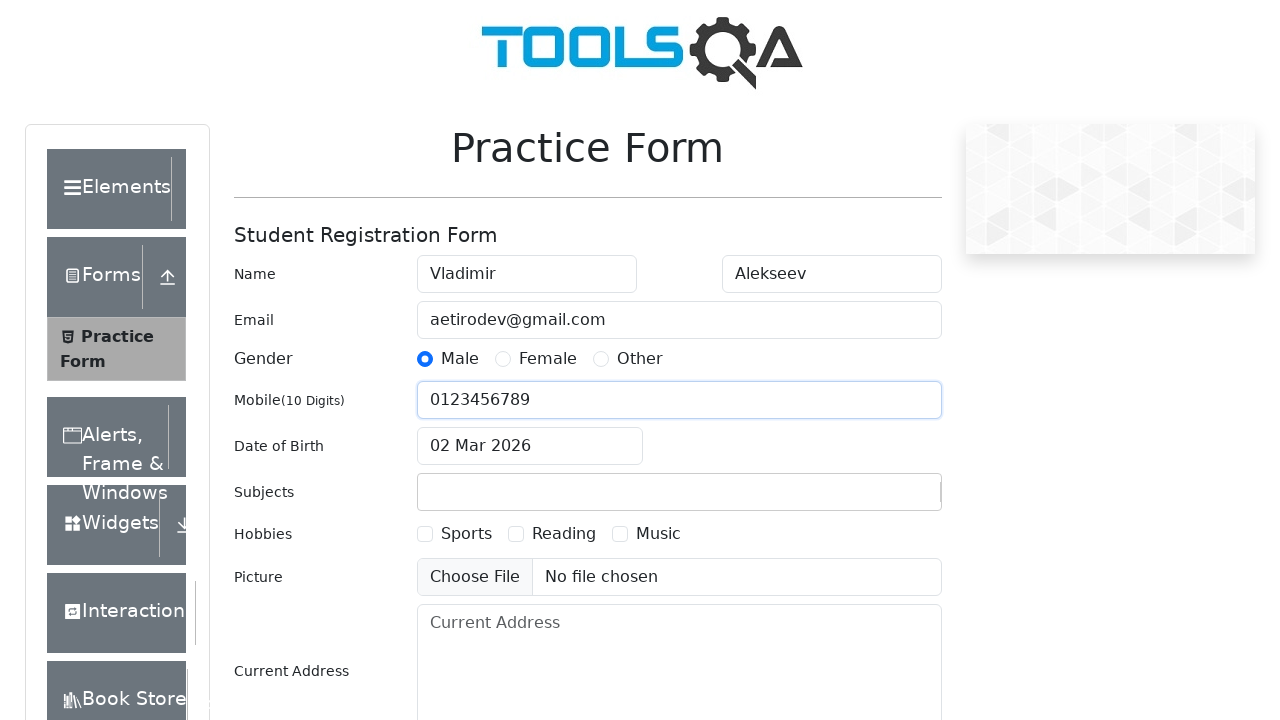

Opened date of birth picker at (530, 446) on #dateOfBirthInput
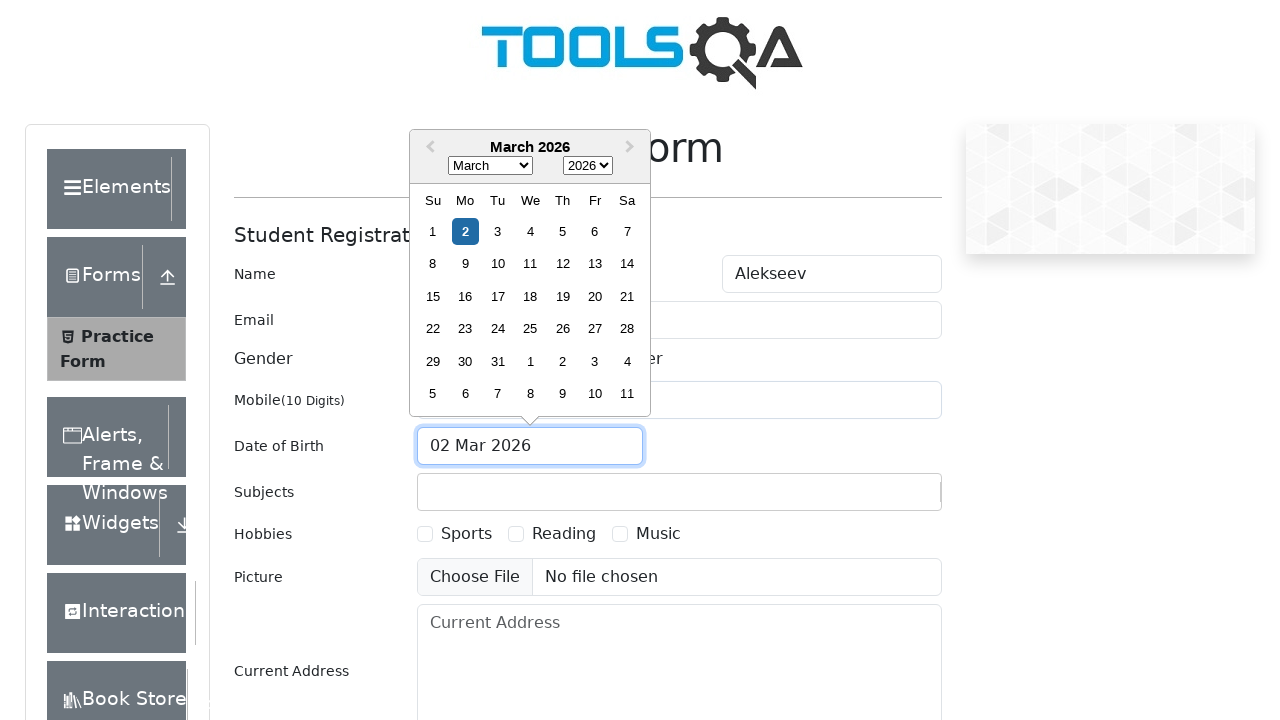

Selected birth year as 1991 on .react-datepicker__year-select
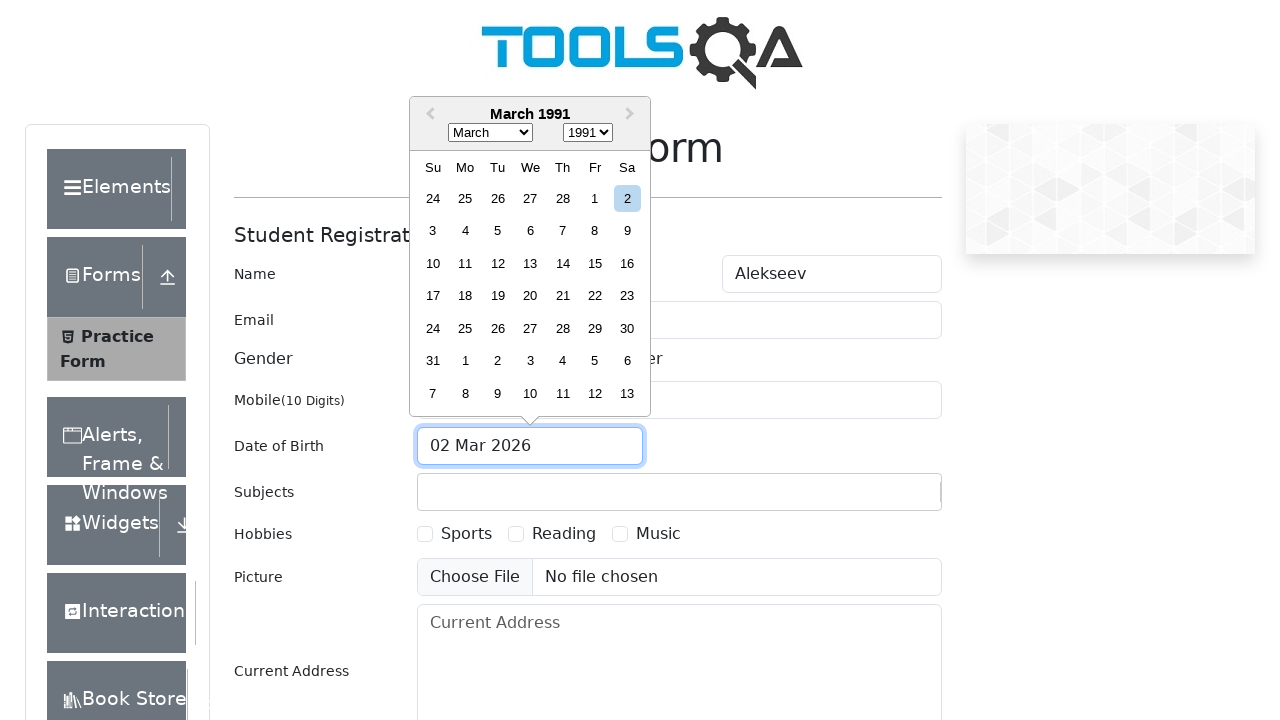

Selected birth month as October (10) on .react-datepicker__month-select
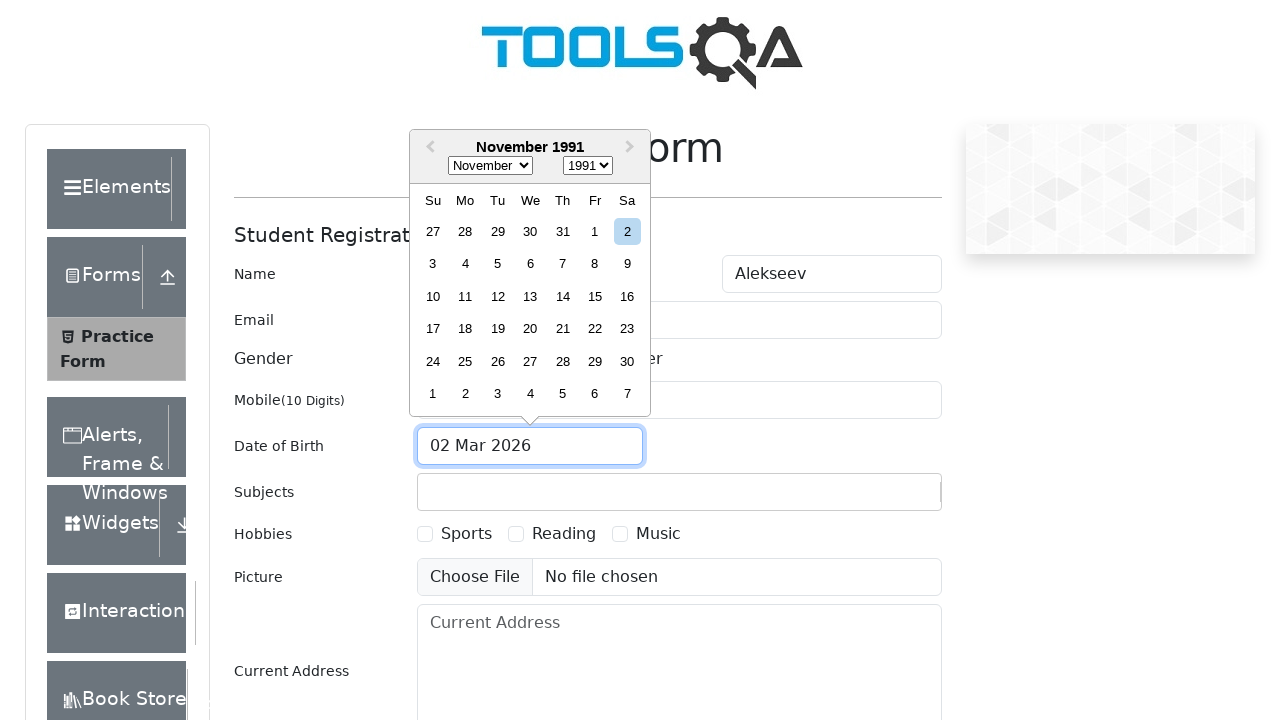

Selected birth day as 12 at (498, 296) on .react-datepicker__month .react-datepicker__day--012
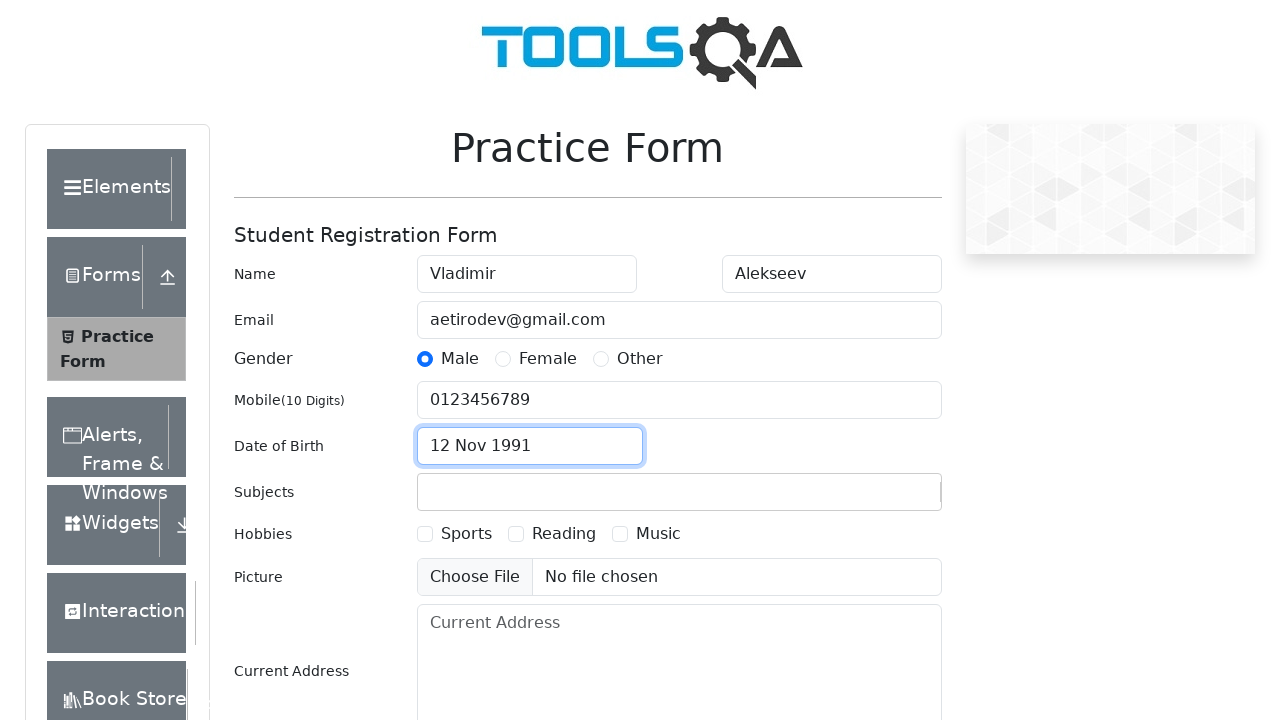

Clicked on subjects container at (679, 492) on #subjectsContainer
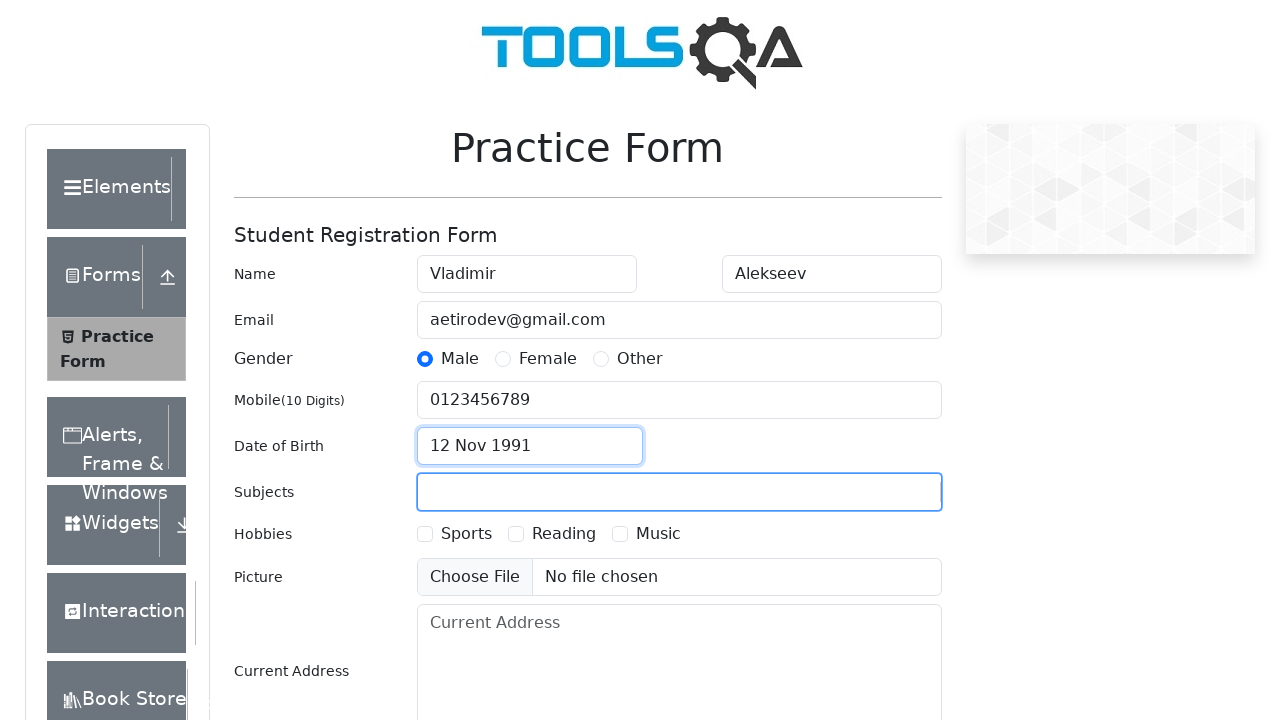

Typed 'Arts' in subjects field on #subjectsInput
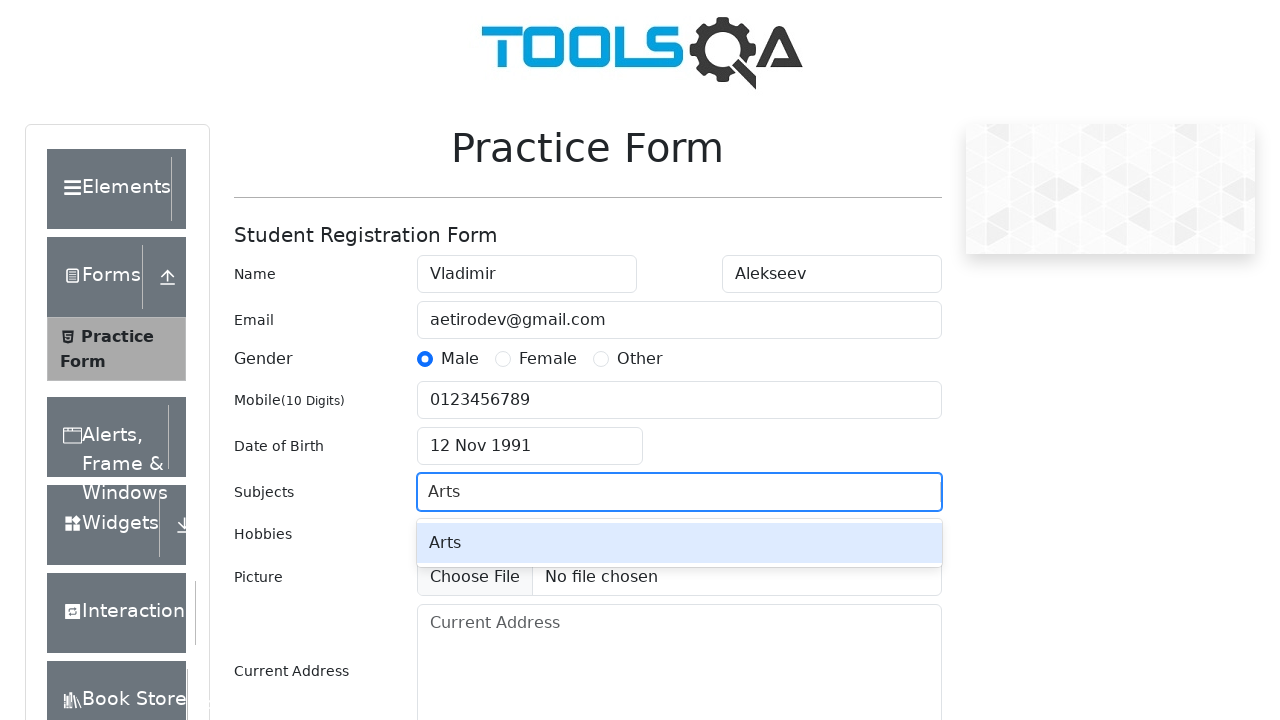

Selected Arts subject on #subjectsInput
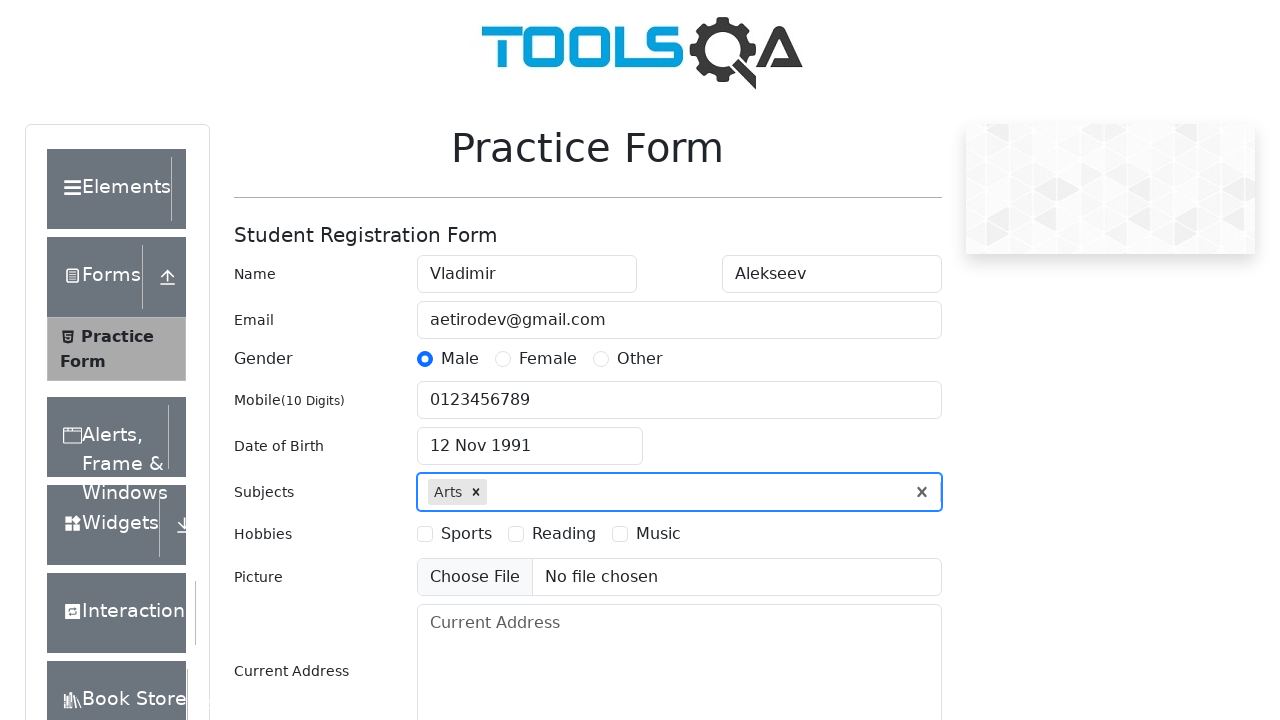

Typed 'Computer Science' in subjects field on #subjectsInput
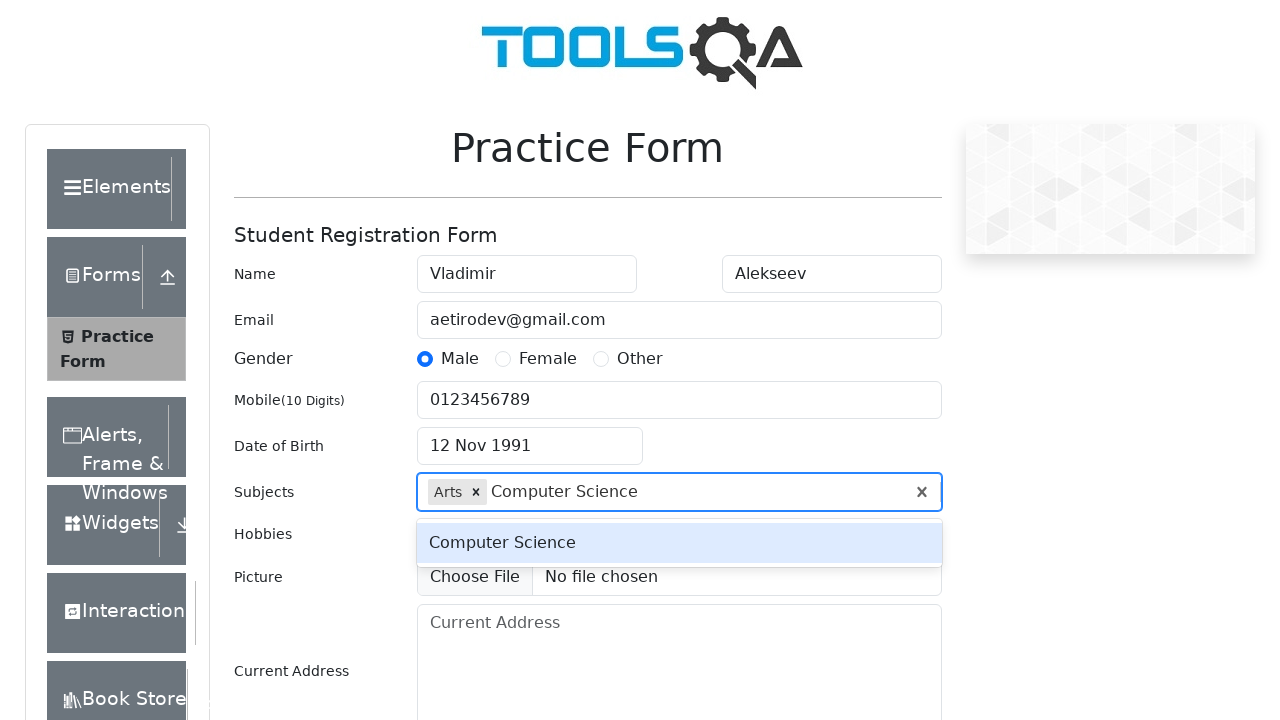

Selected Computer Science subject on #subjectsInput
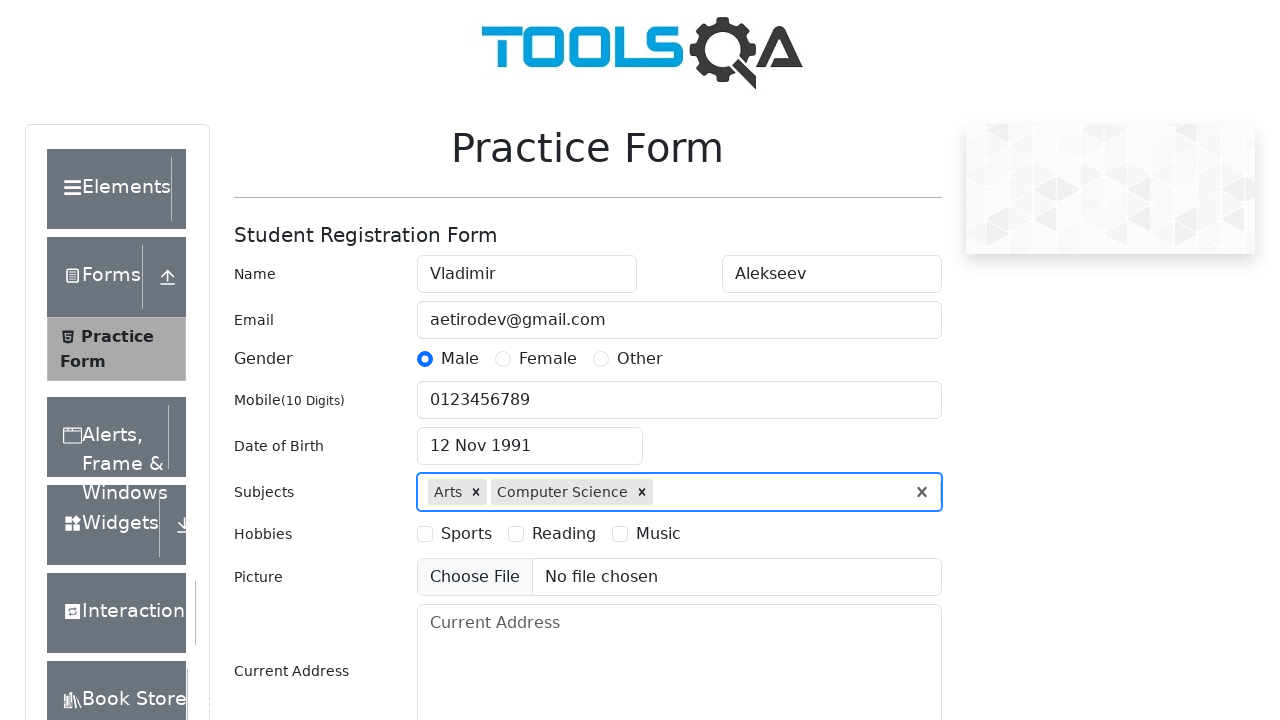

Selected Reading hobby at (564, 534) on label[for='hobbies-checkbox-2']
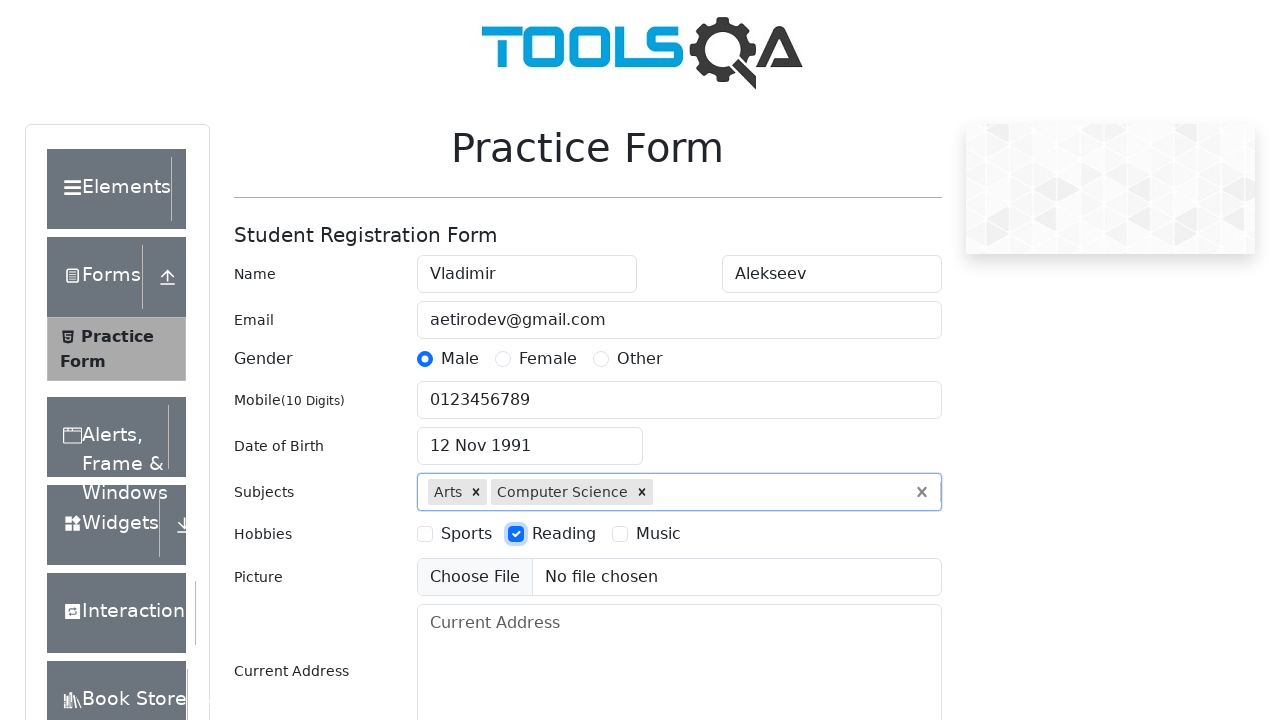

Selected Music hobby at (658, 534) on label[for='hobbies-checkbox-3']
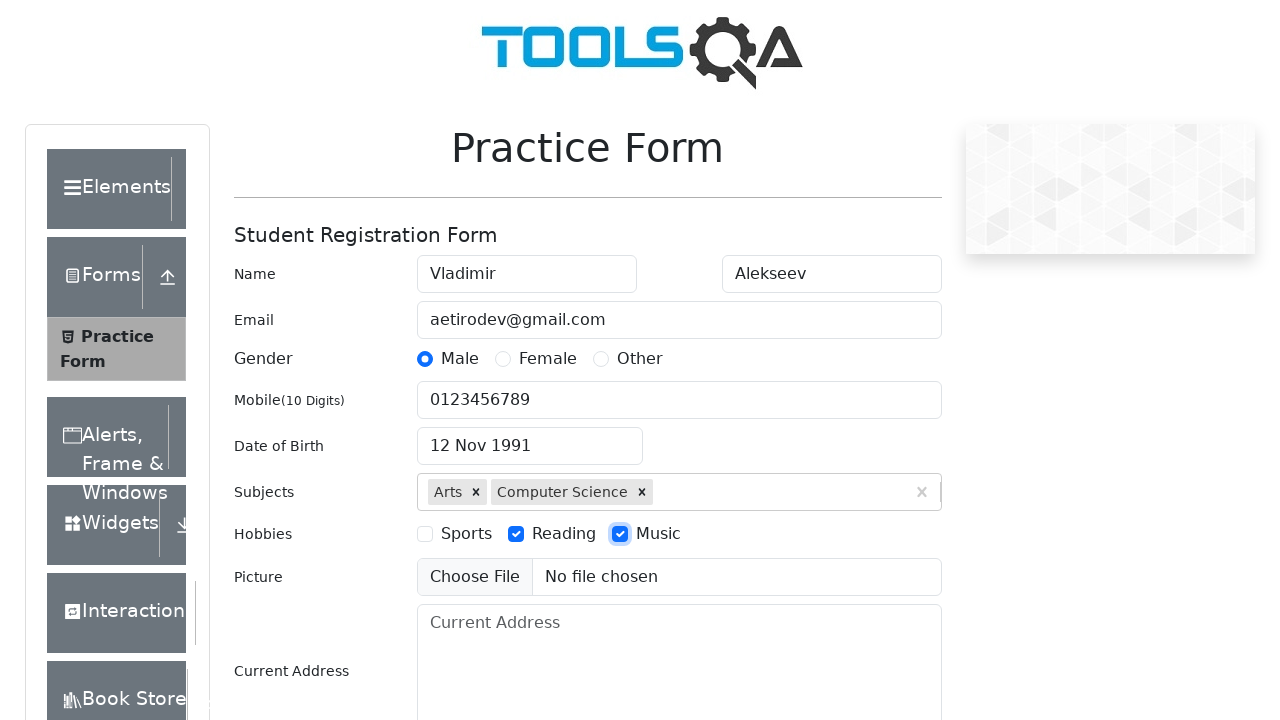

Filled current address as 'district 9' on #currentAddress
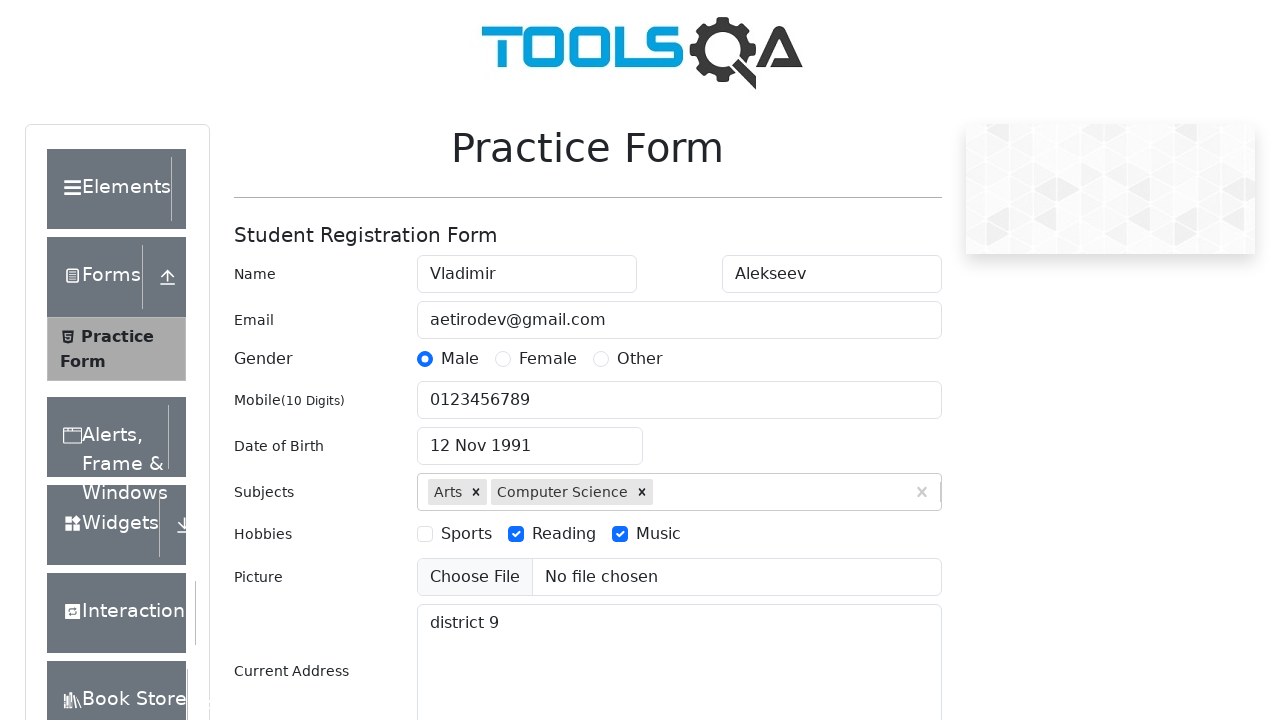

Opened state dropdown at (527, 437) on #state
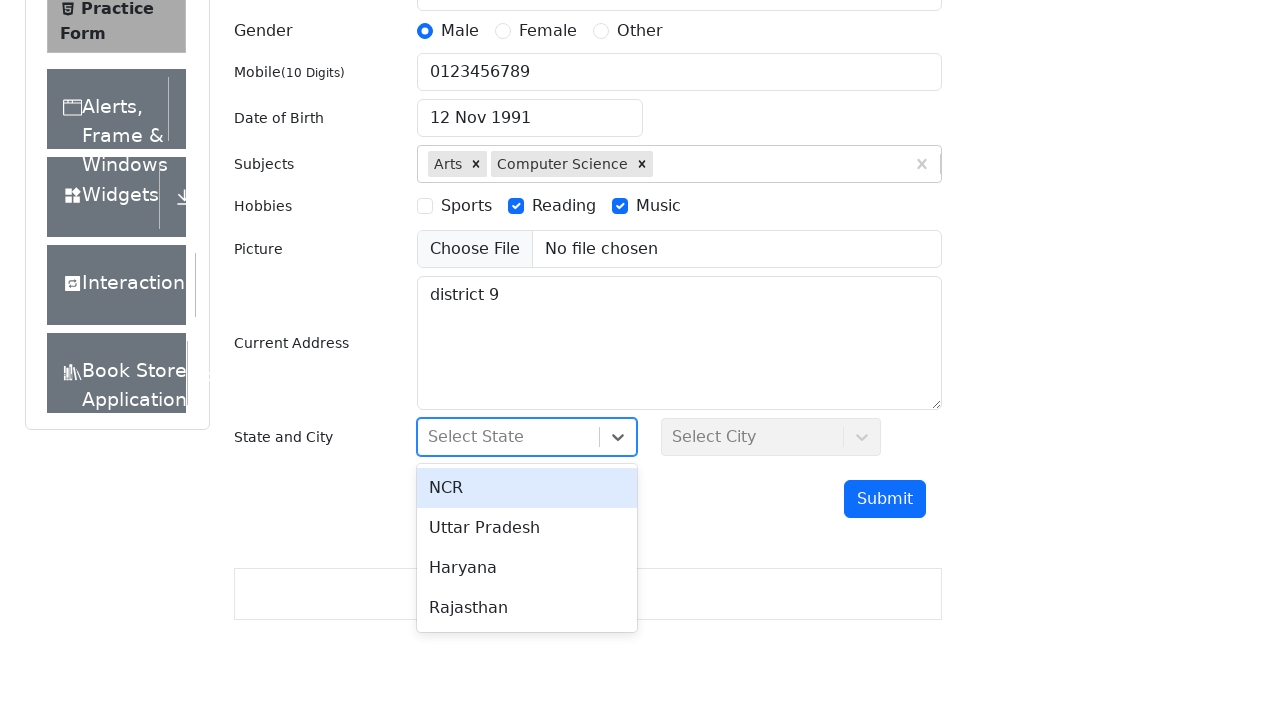

Selected Haryana as state at (527, 568) on text=Haryana
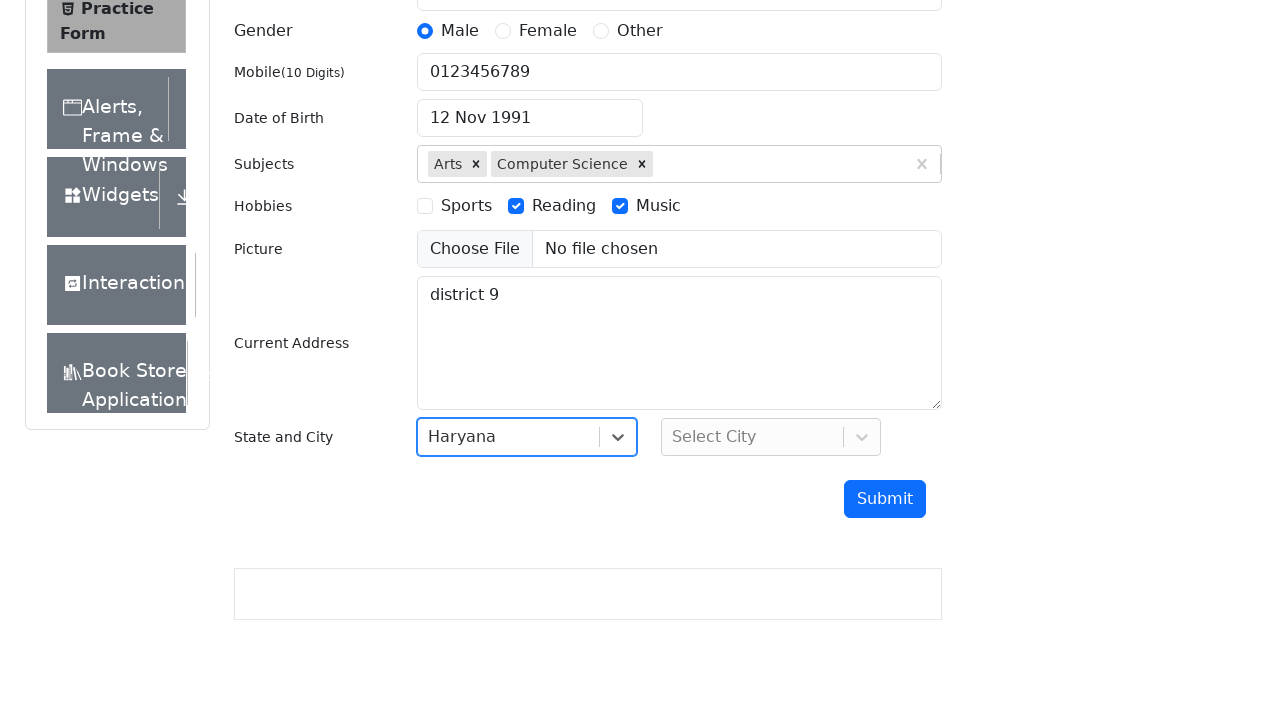

Opened city dropdown at (771, 437) on #city
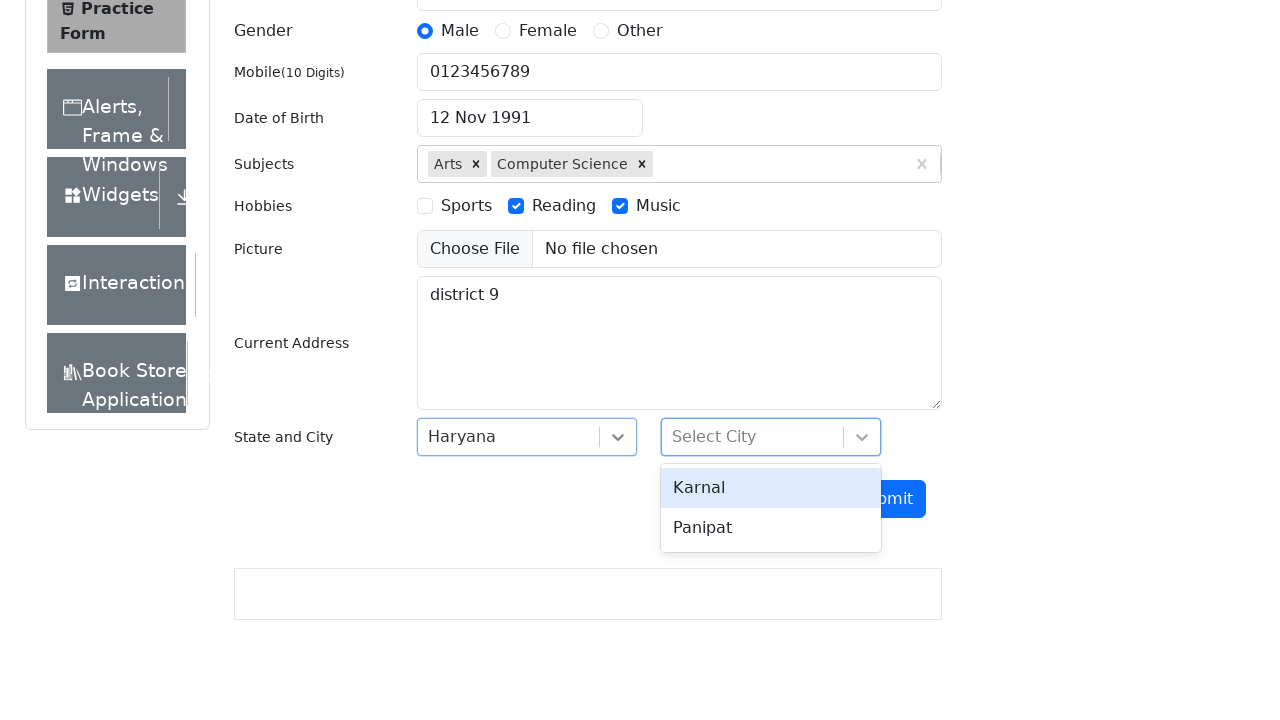

Selected Panipat as city at (771, 528) on text=Panipat
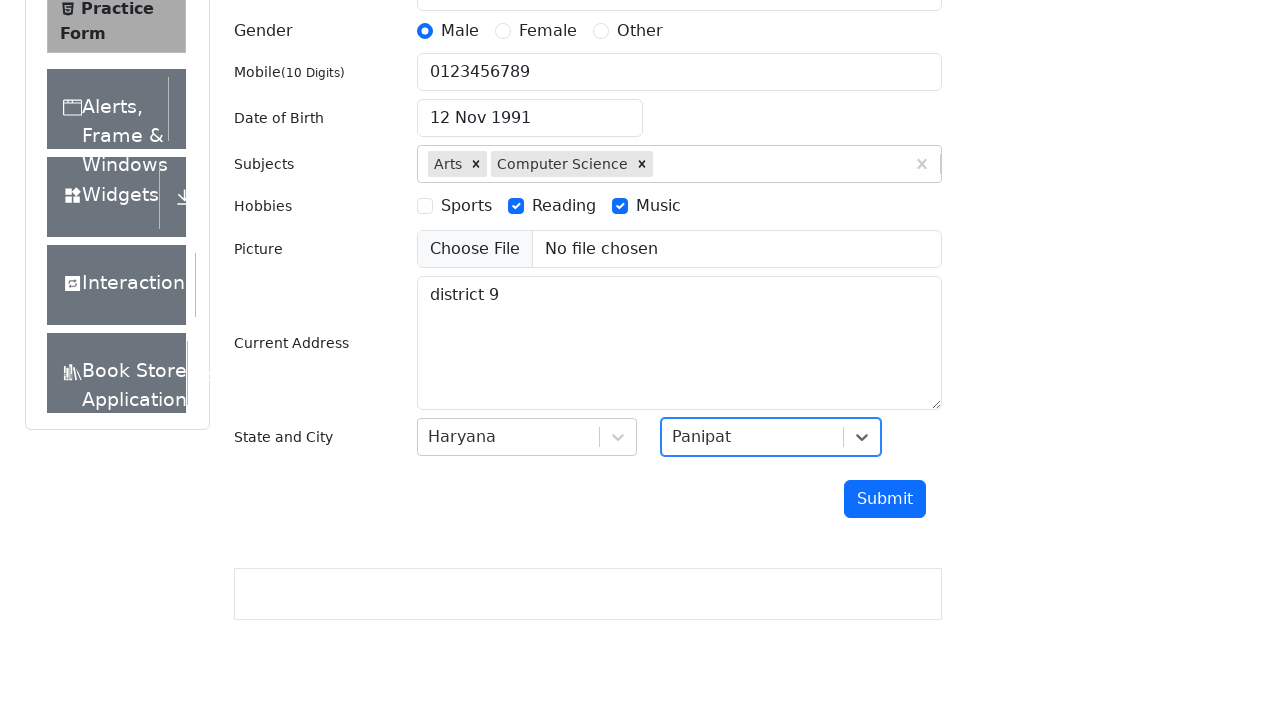

Clicked submit button to submit the form at (885, 499) on #submit
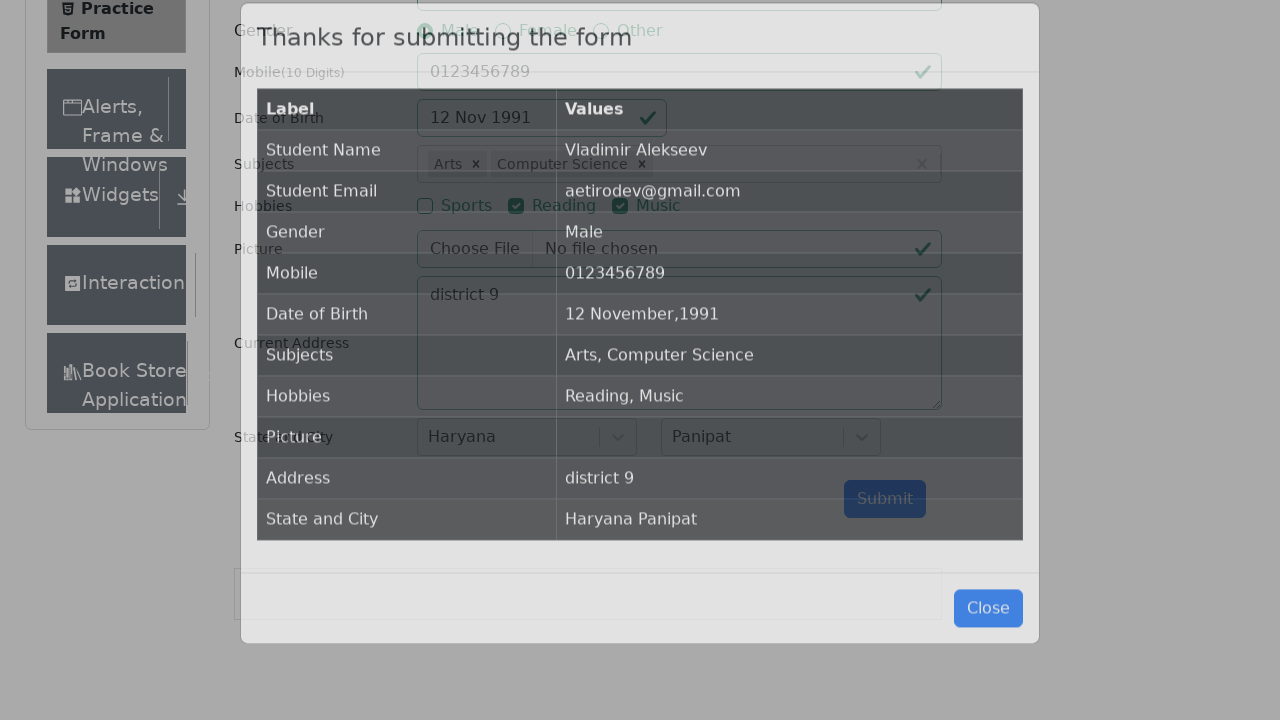

Waited for submission results table to load
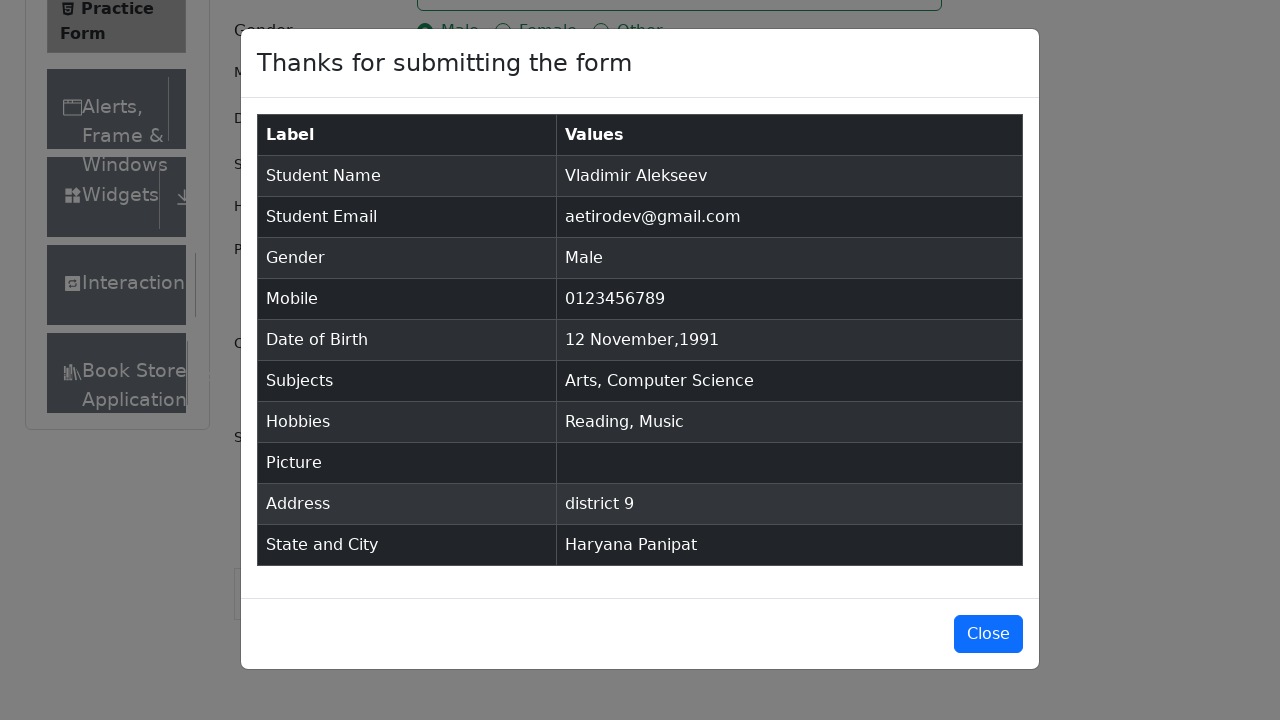

Located results table
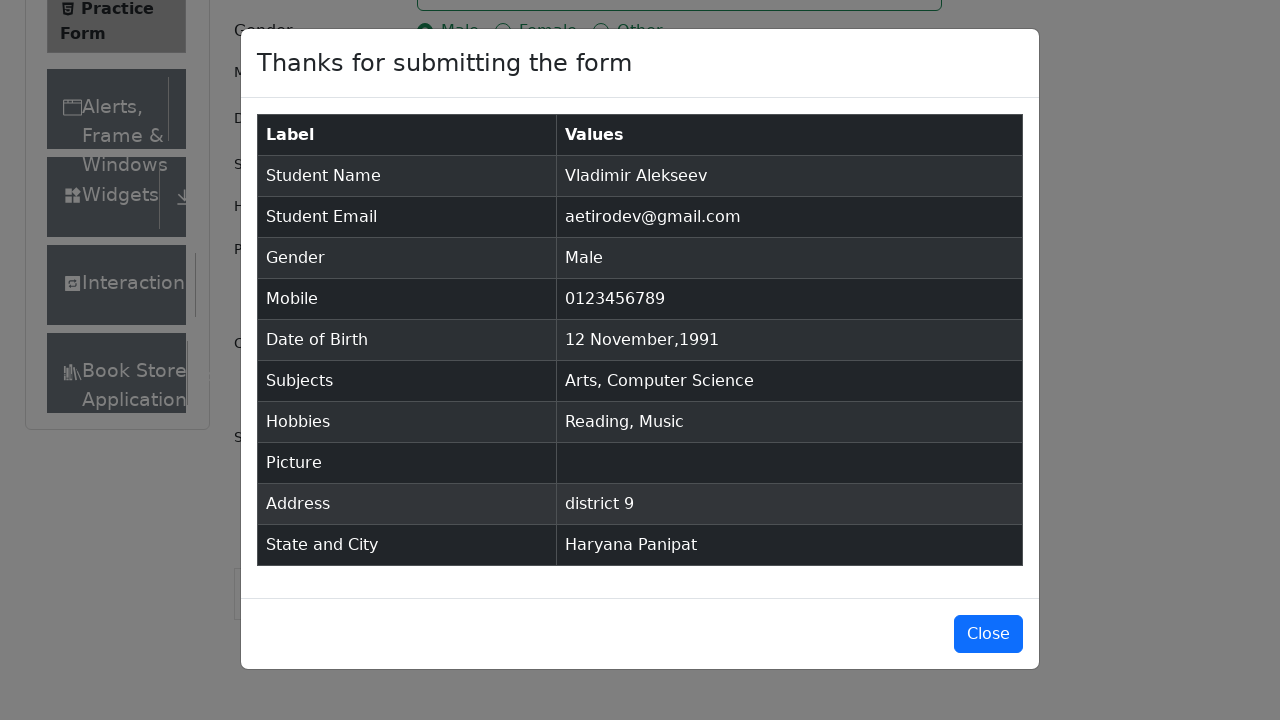

Verified full name 'Vladimir Alekseev' is displayed in results
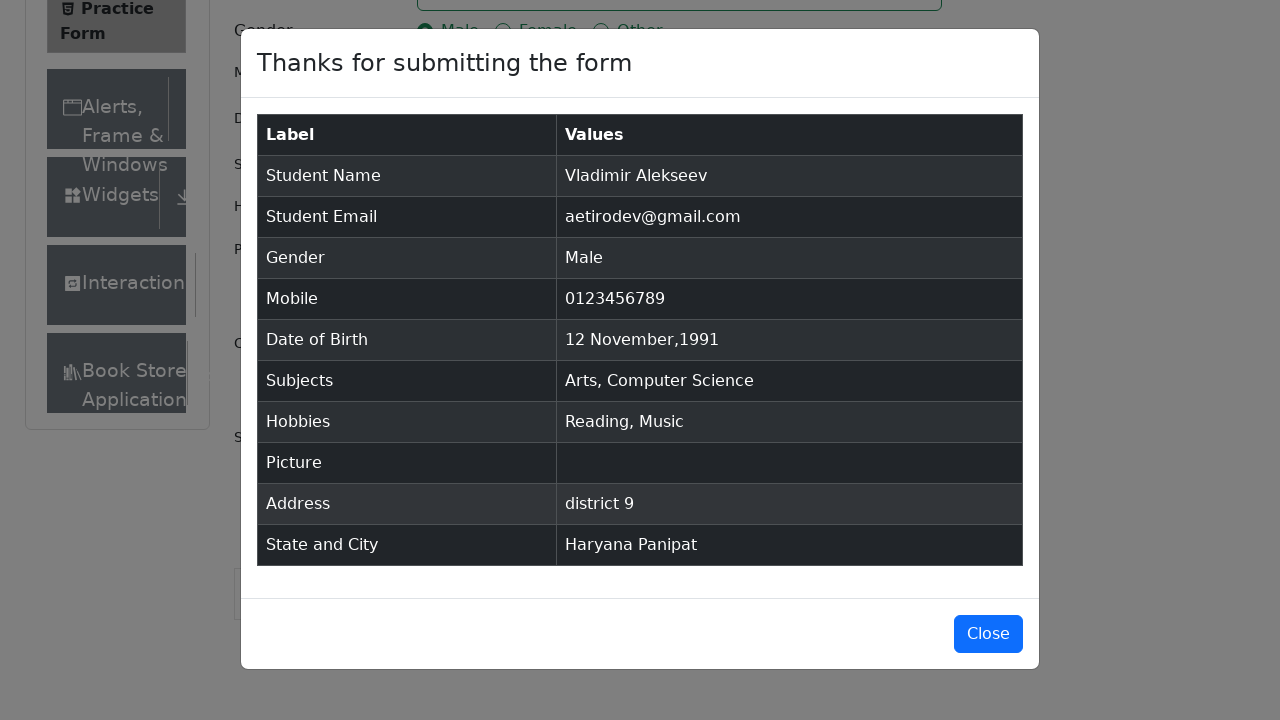

Verified email 'aetirodev@gmail.com' is displayed in results
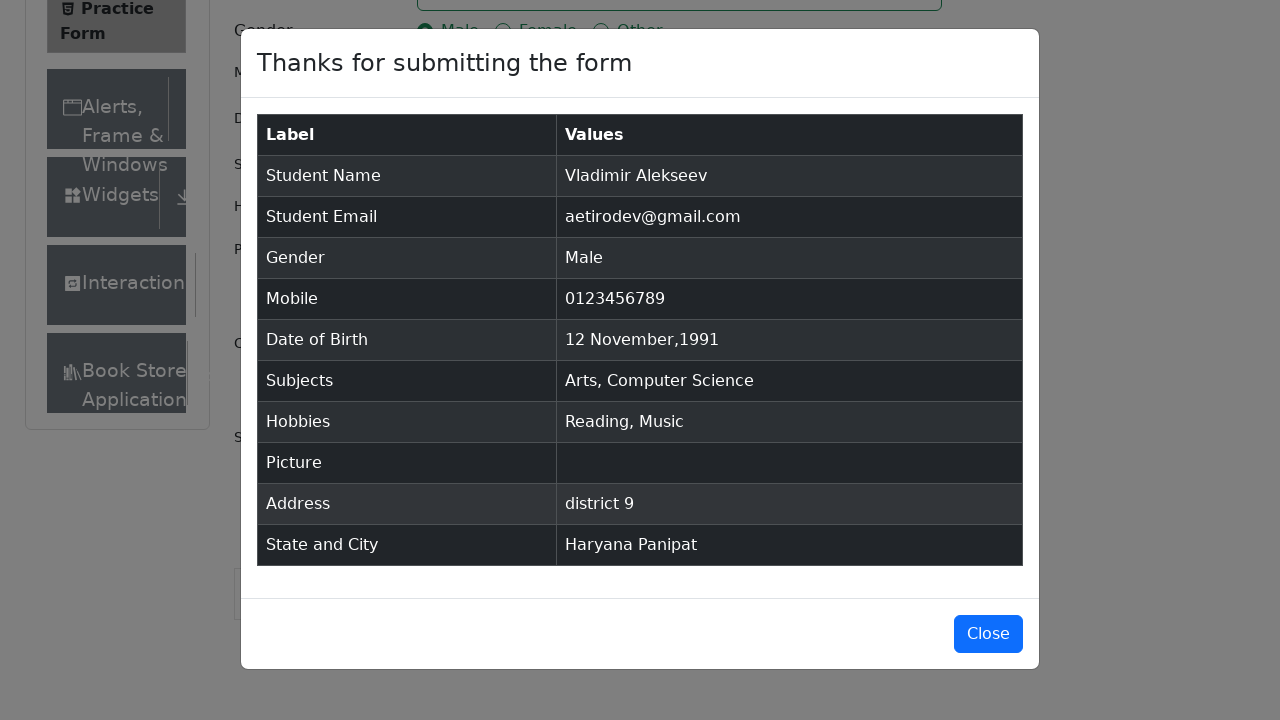

Verified gender 'Male' is displayed in results
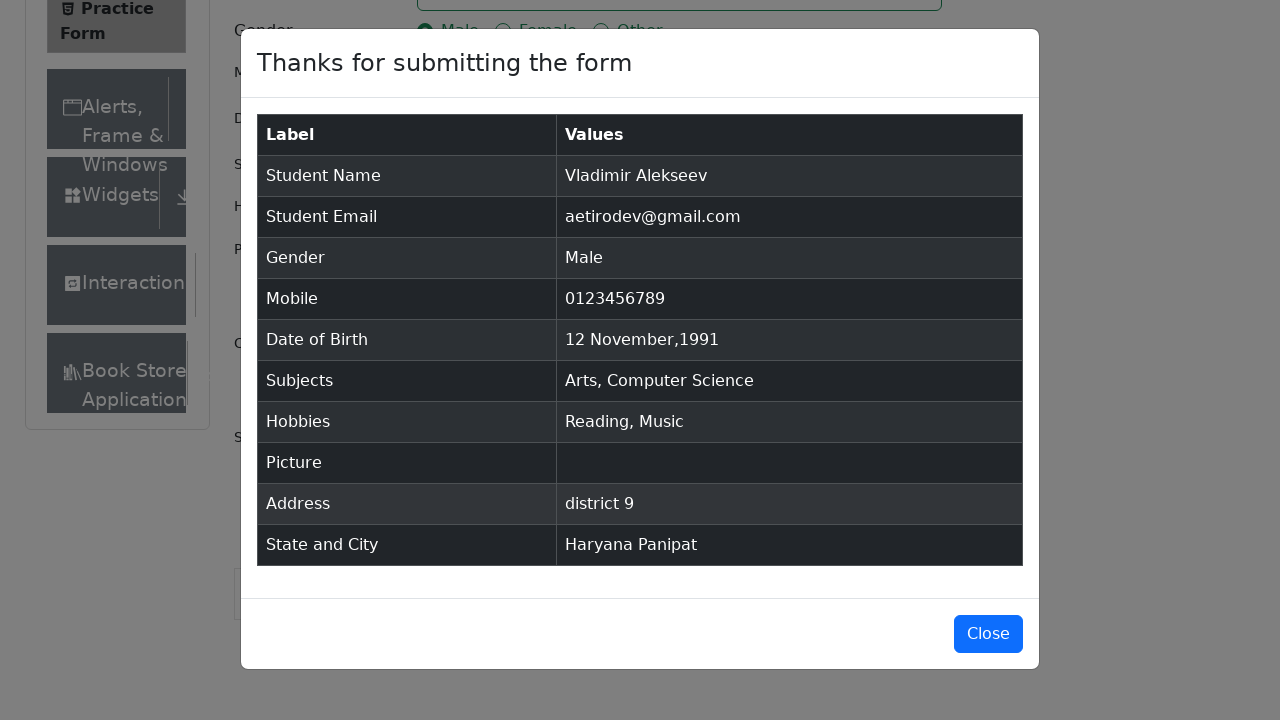

Verified phone number '0123456789' is displayed in results
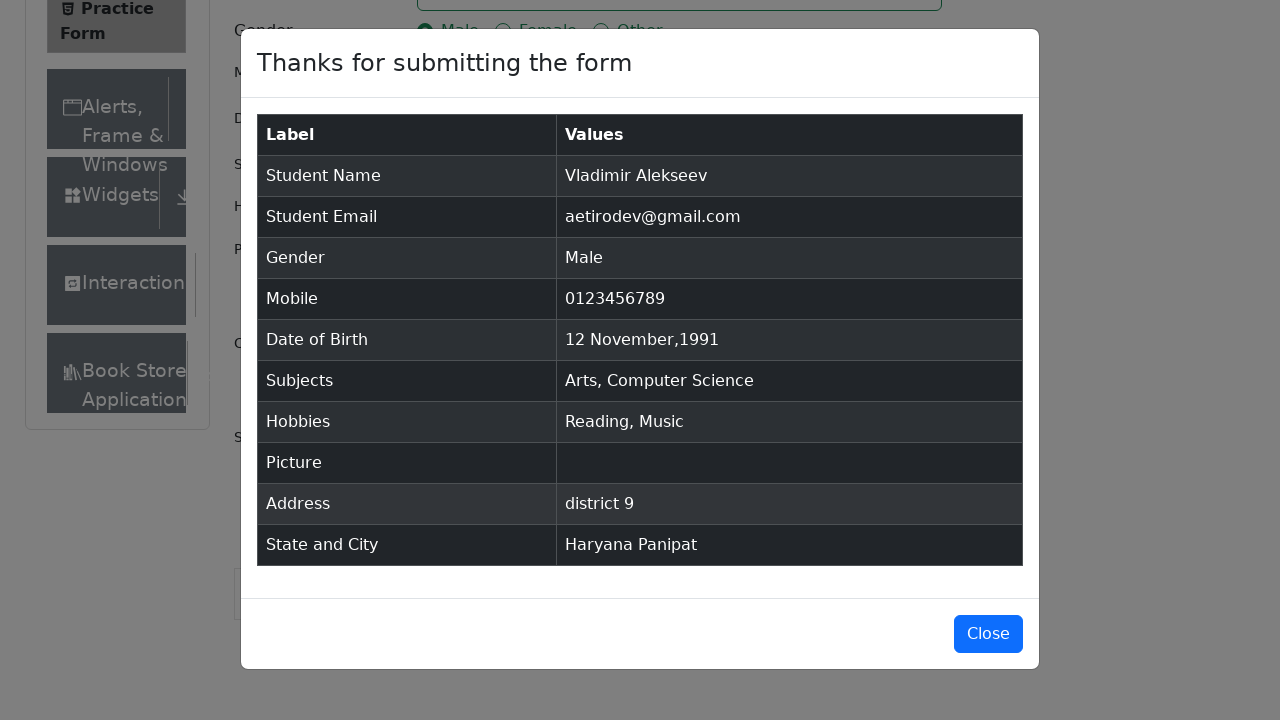

Verified date of birth '12 November,1991' is displayed in results
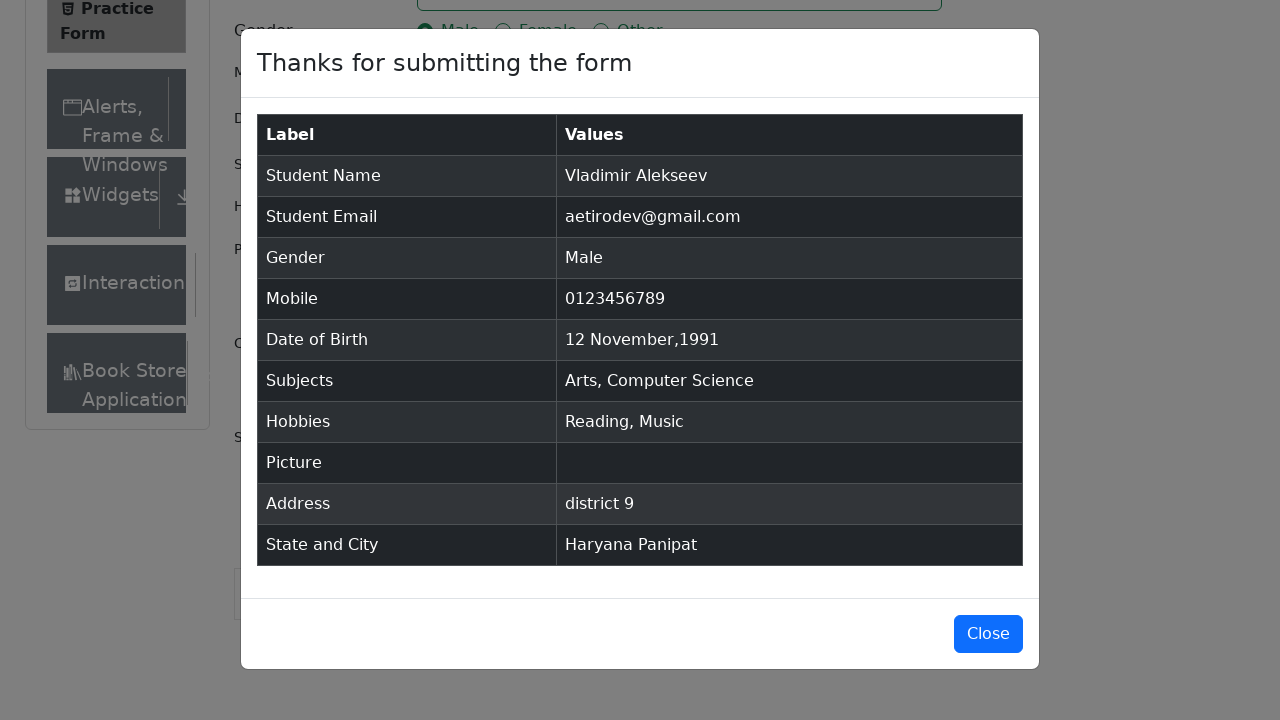

Verified subjects 'Arts, Computer Science' are displayed in results
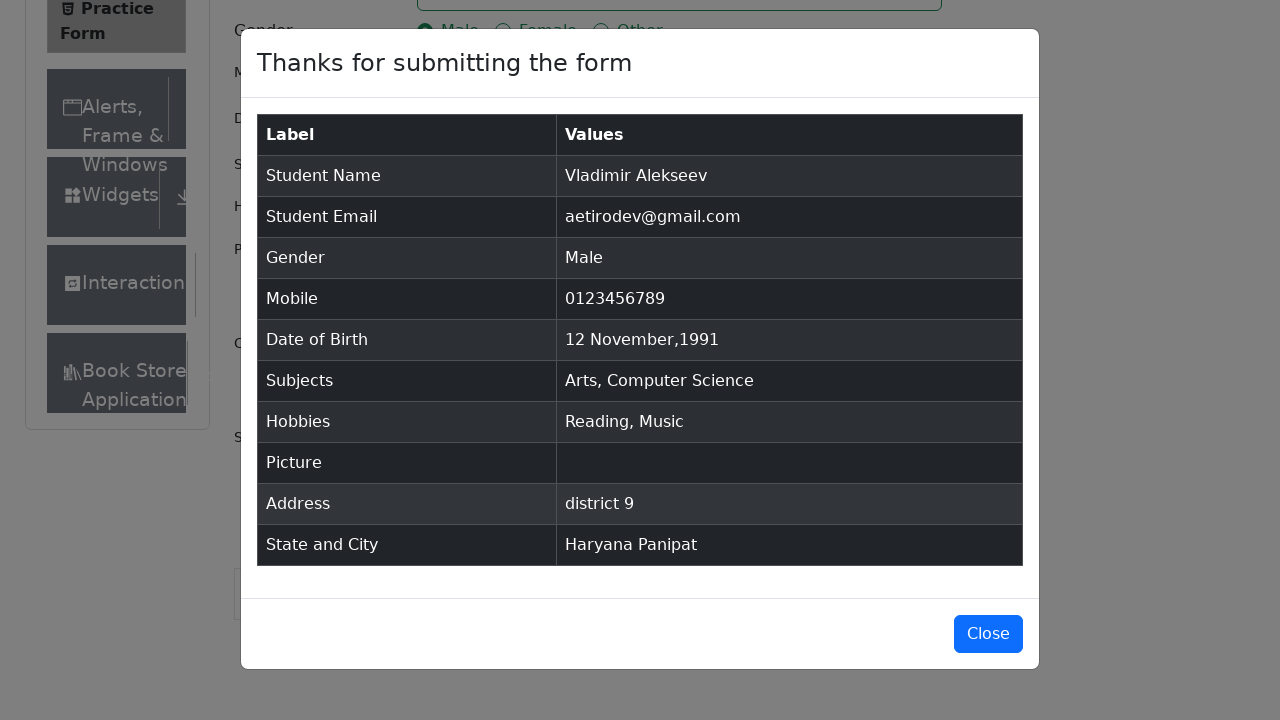

Verified hobbies 'Reading, Music' are displayed in results
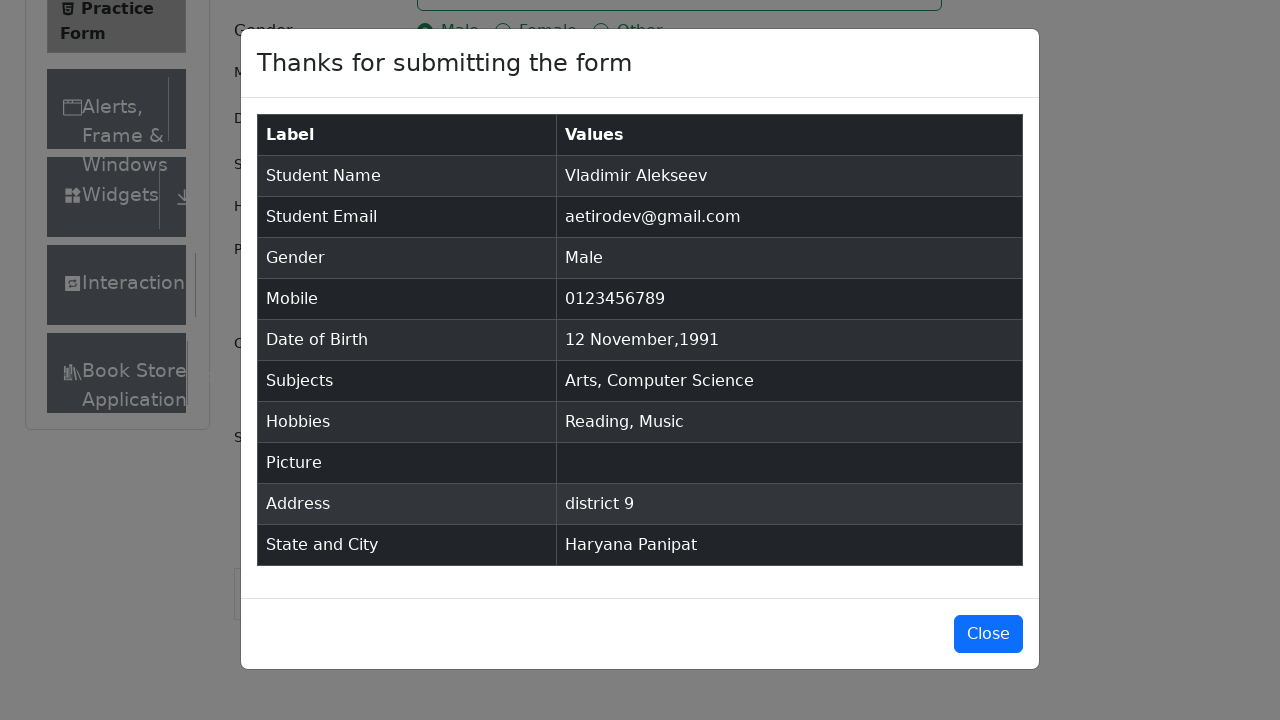

Verified address 'district 9' is displayed in results
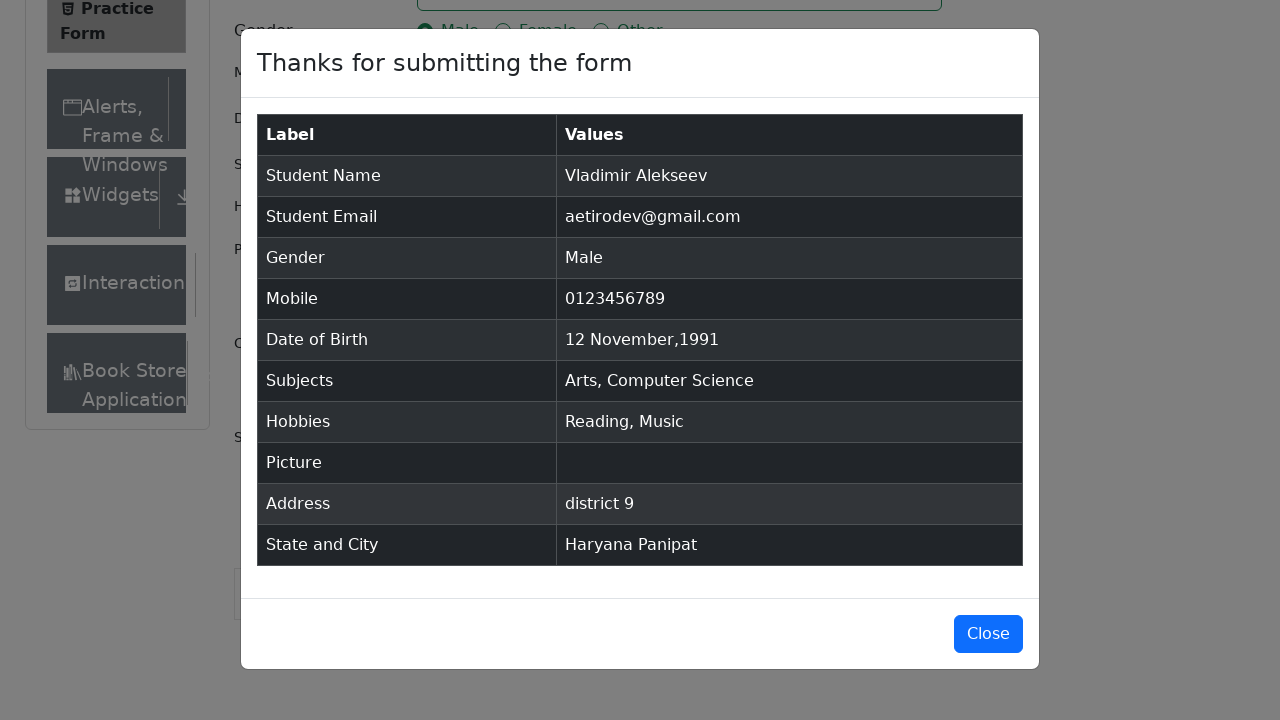

Verified state and city 'Haryana Panipat' are displayed in results
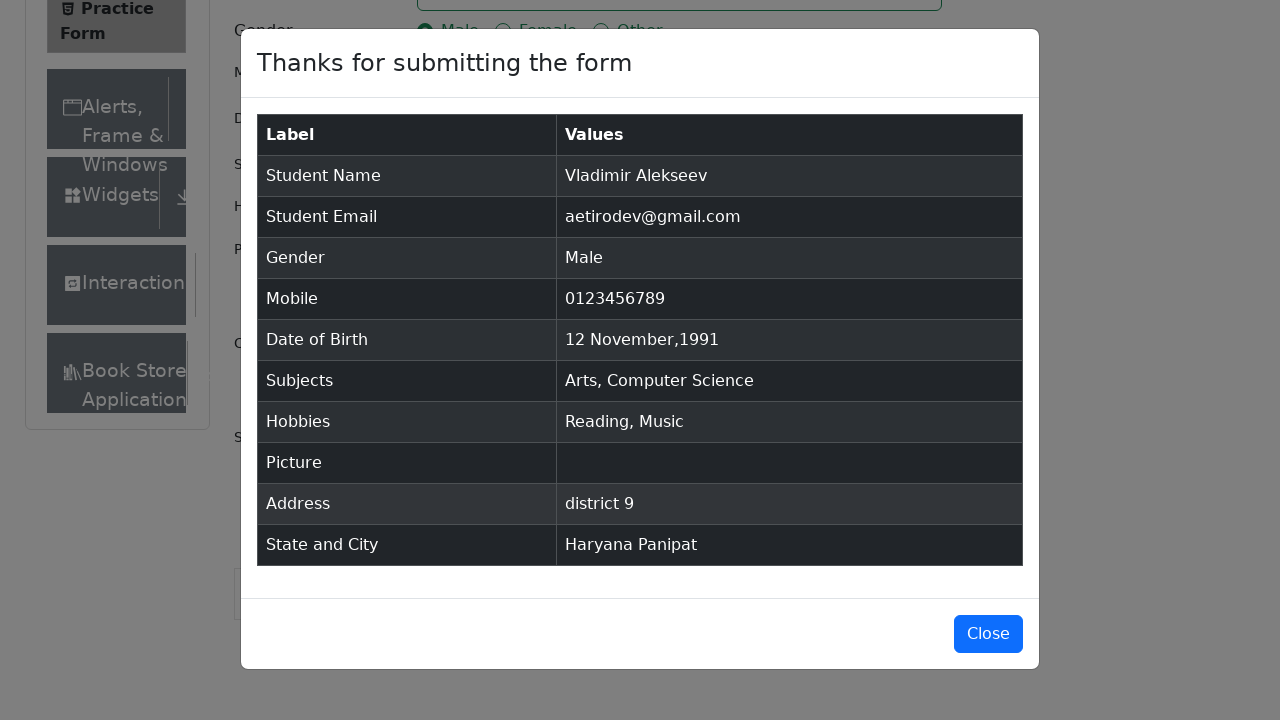

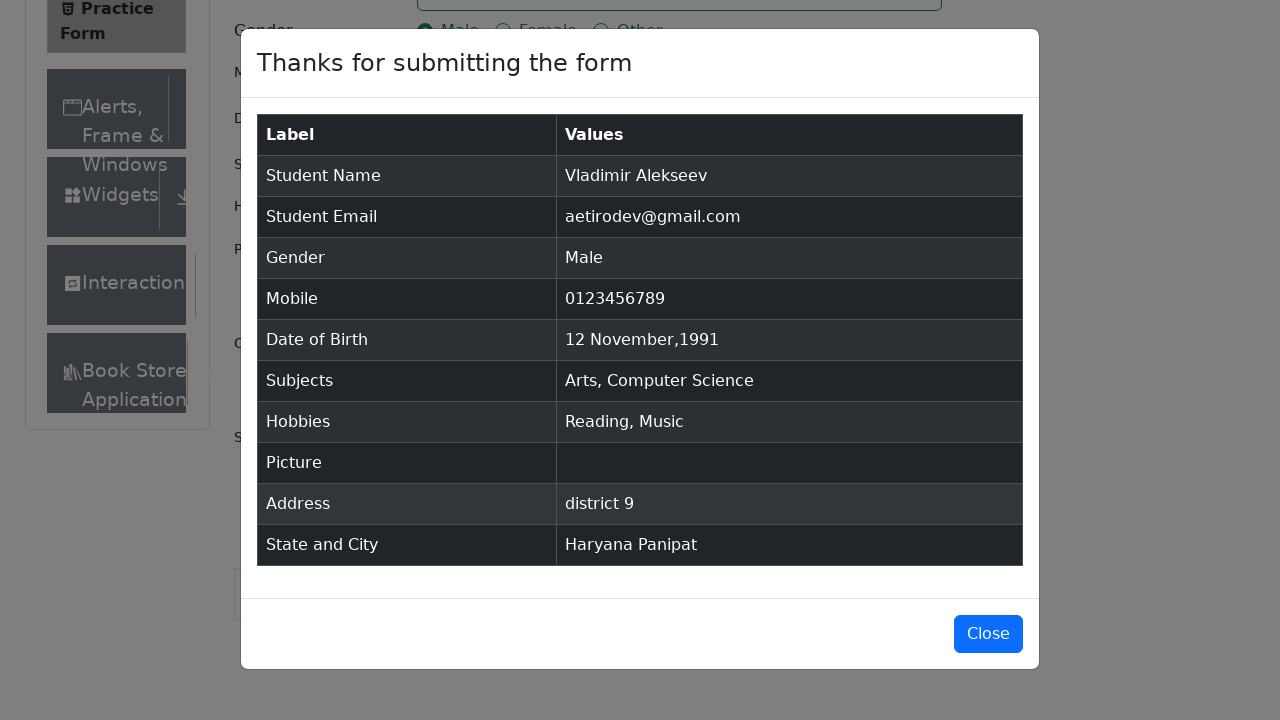